Tests the Demo Tables page by validating that usernames in the Employee Basic Information table follow the expected format (first character of first name + last name)

Starting URL: http://automationbykrishna.com/

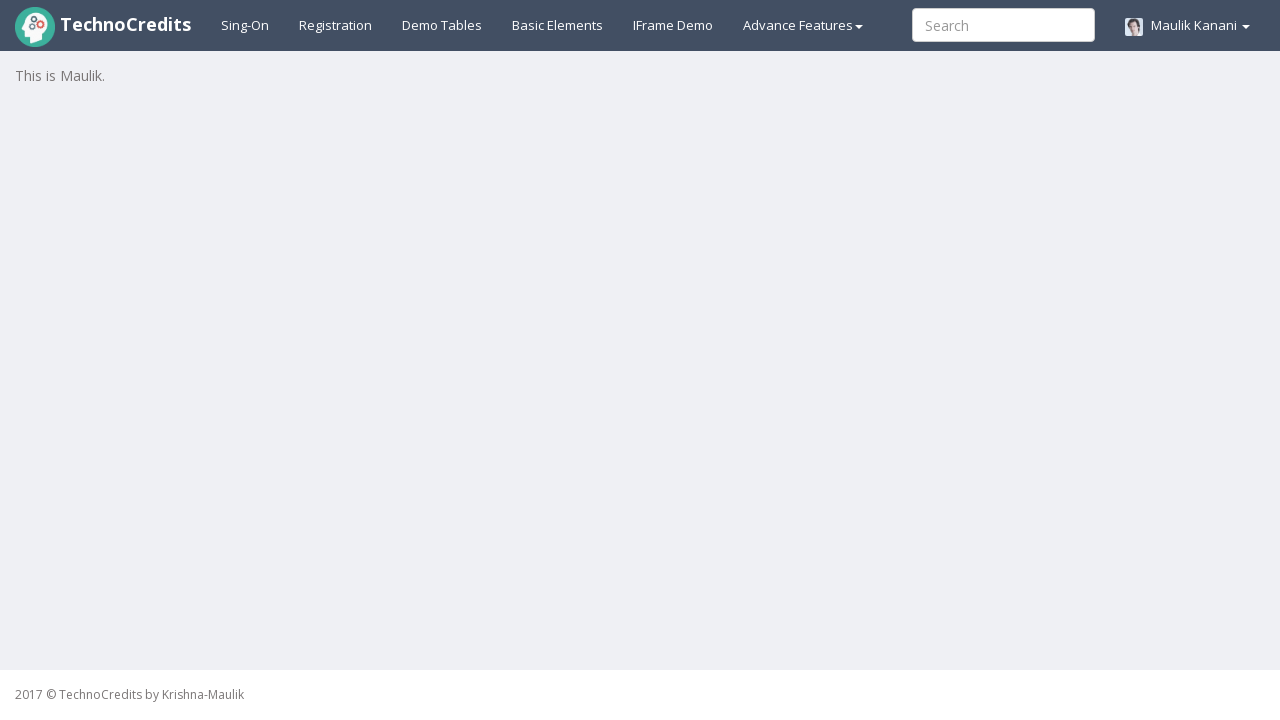

Clicked on Demo Tables link at (442, 25) on a:text('Demo Tables')
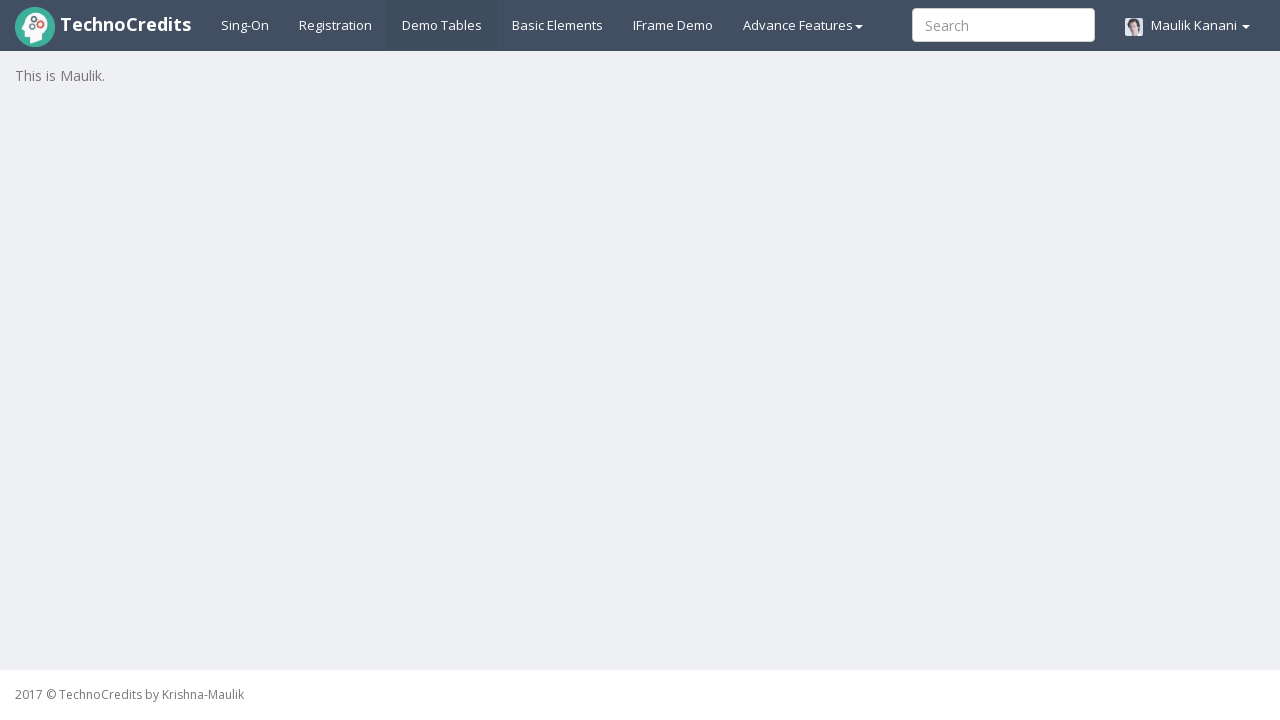

Employee Basic Information table loaded
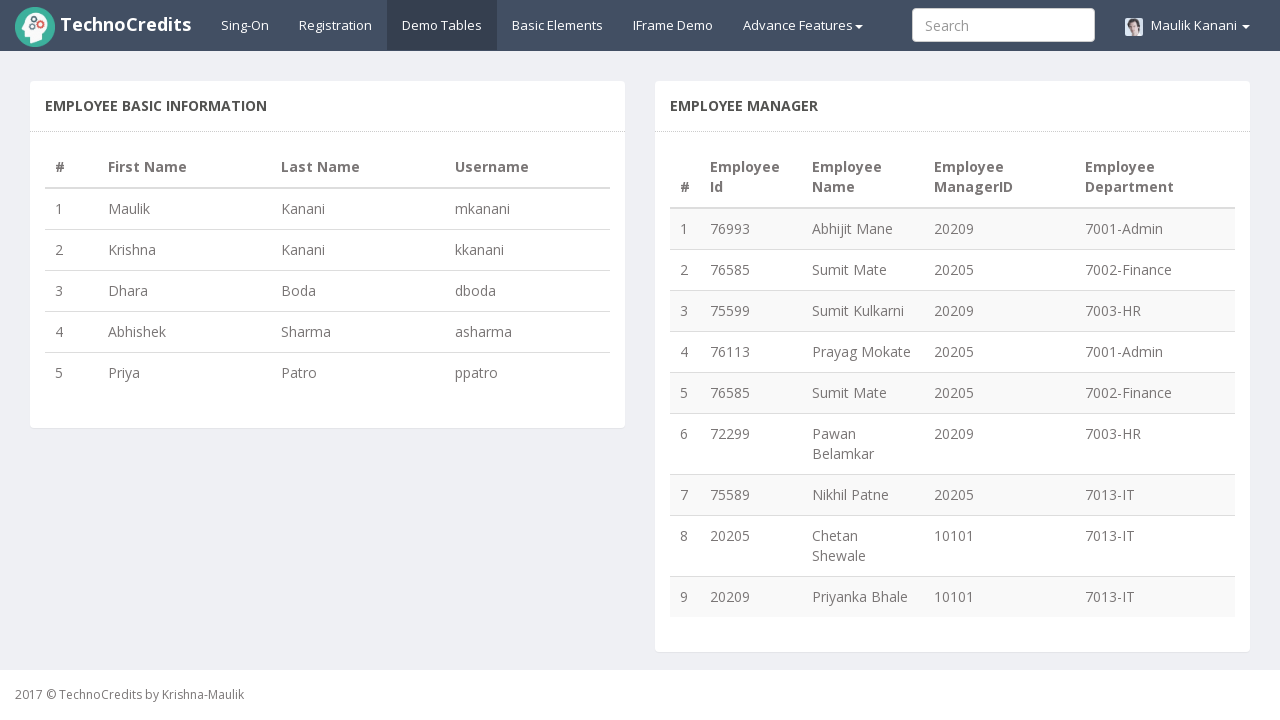

Retrieved 5 employee rows from table
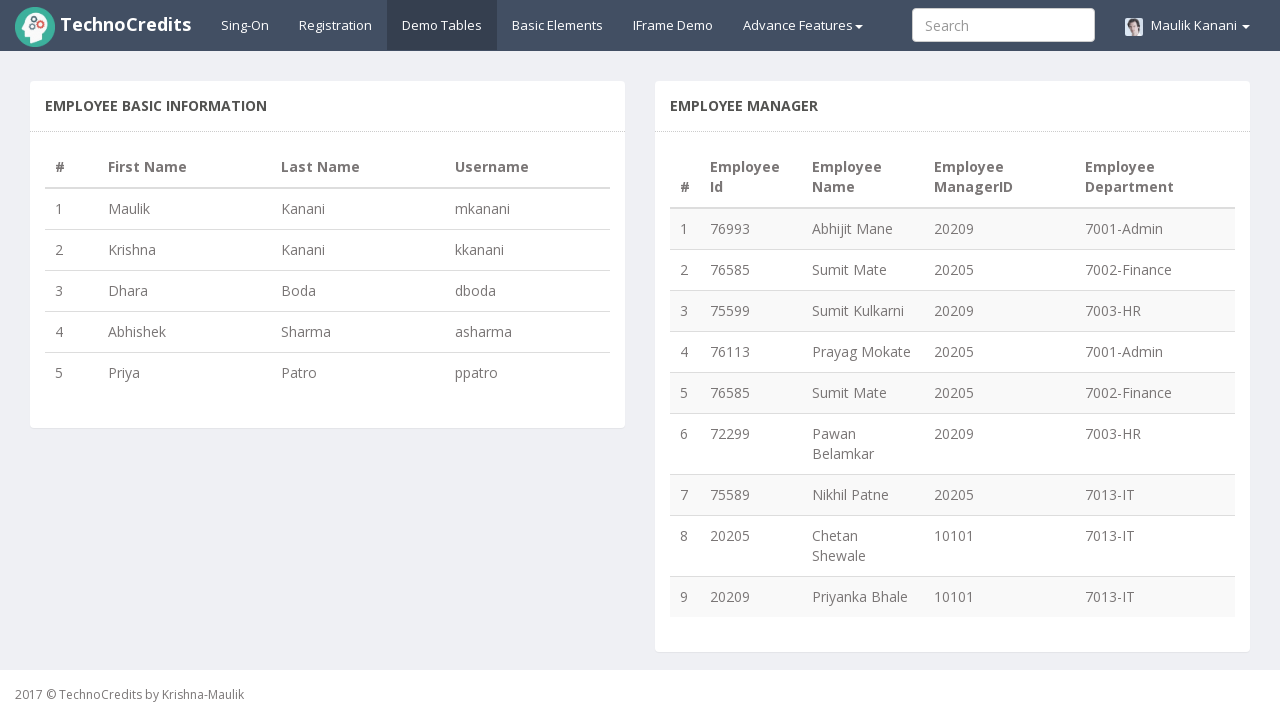

Extracted employee 1 data: first name 'Maulik', last name 'Kanani', username 'mkanani'
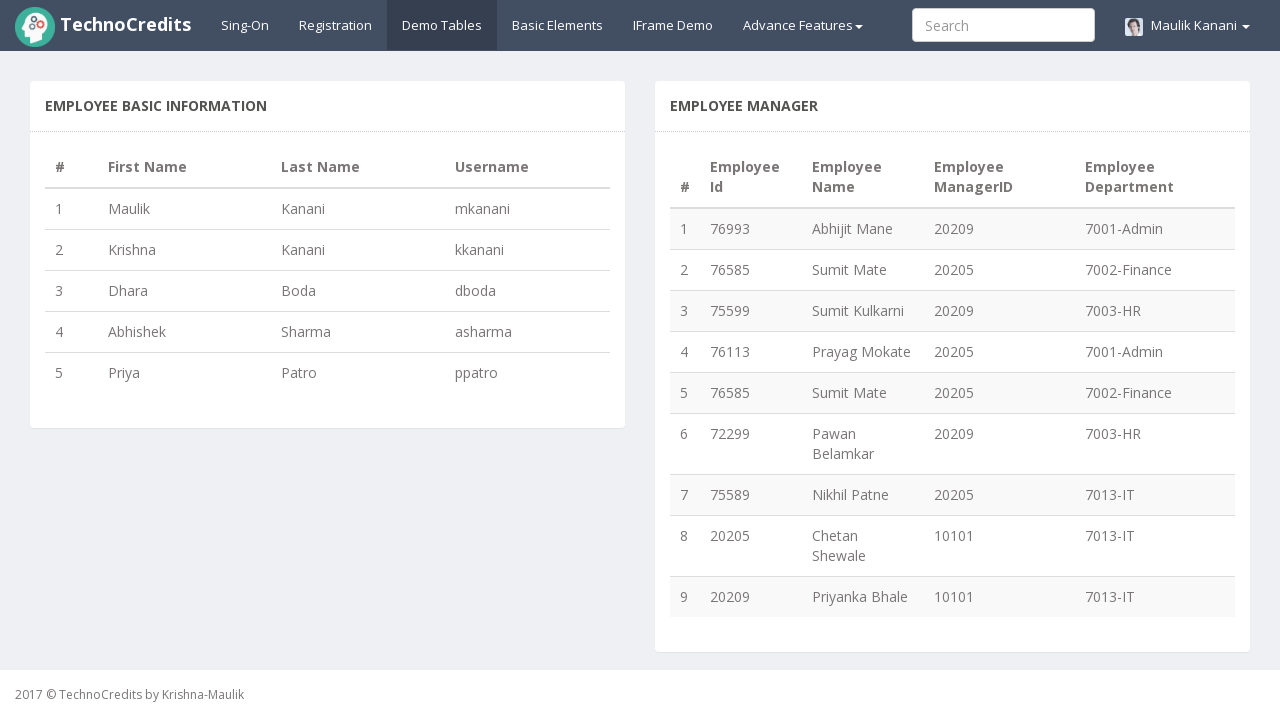

Employee 1 username validation PASSED - 'mkanani' matches expected format
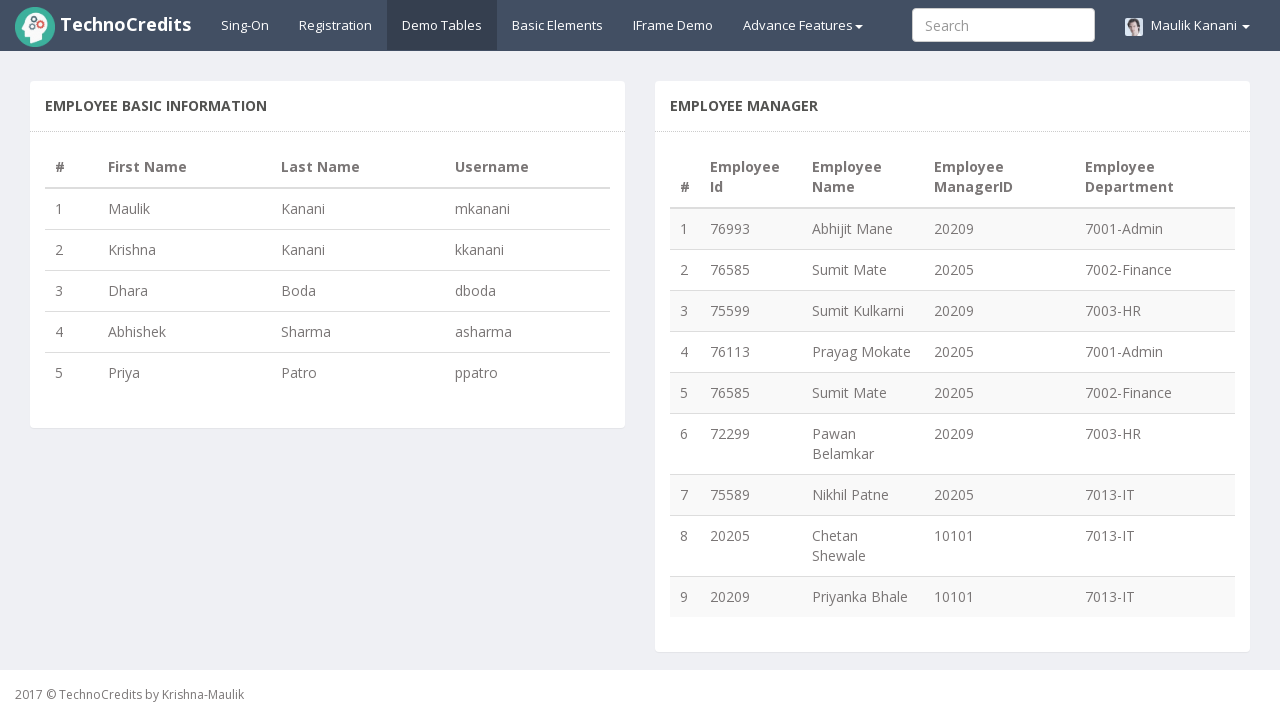

Extracted employee 2 data: first name 'Krishna', last name 'Kanani', username 'kkanani'
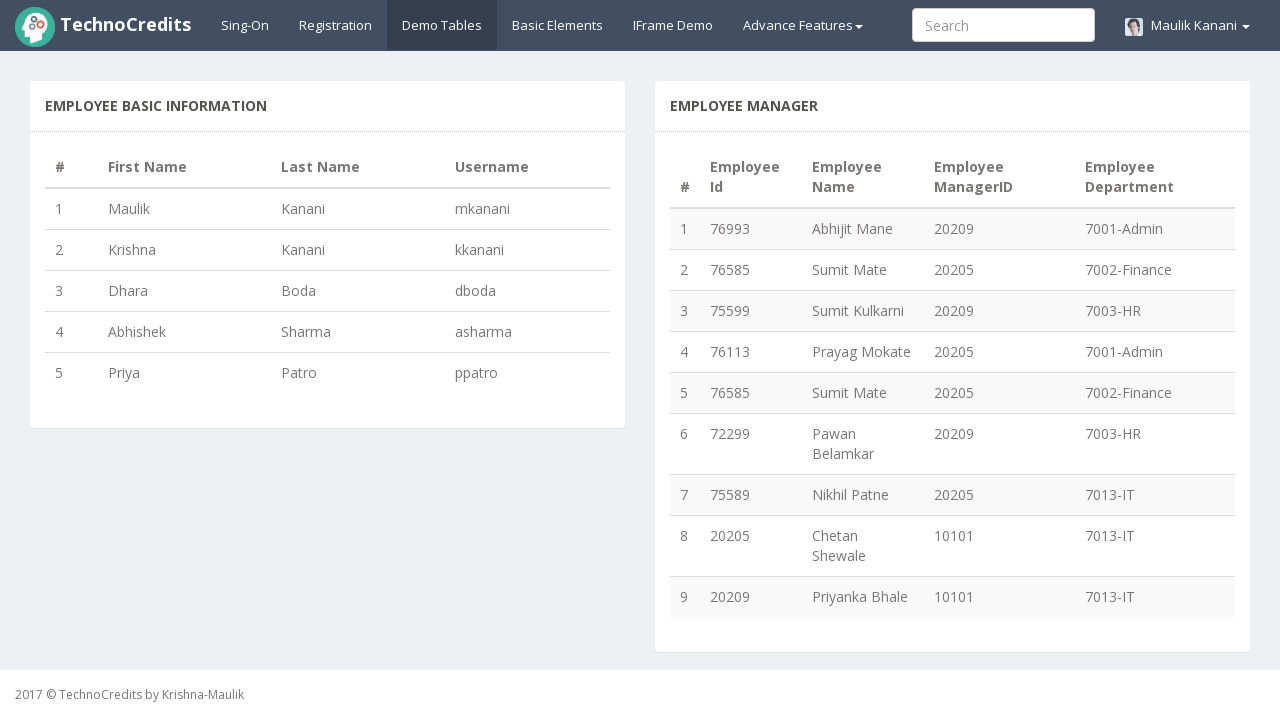

Employee 2 username validation PASSED - 'kkanani' matches expected format
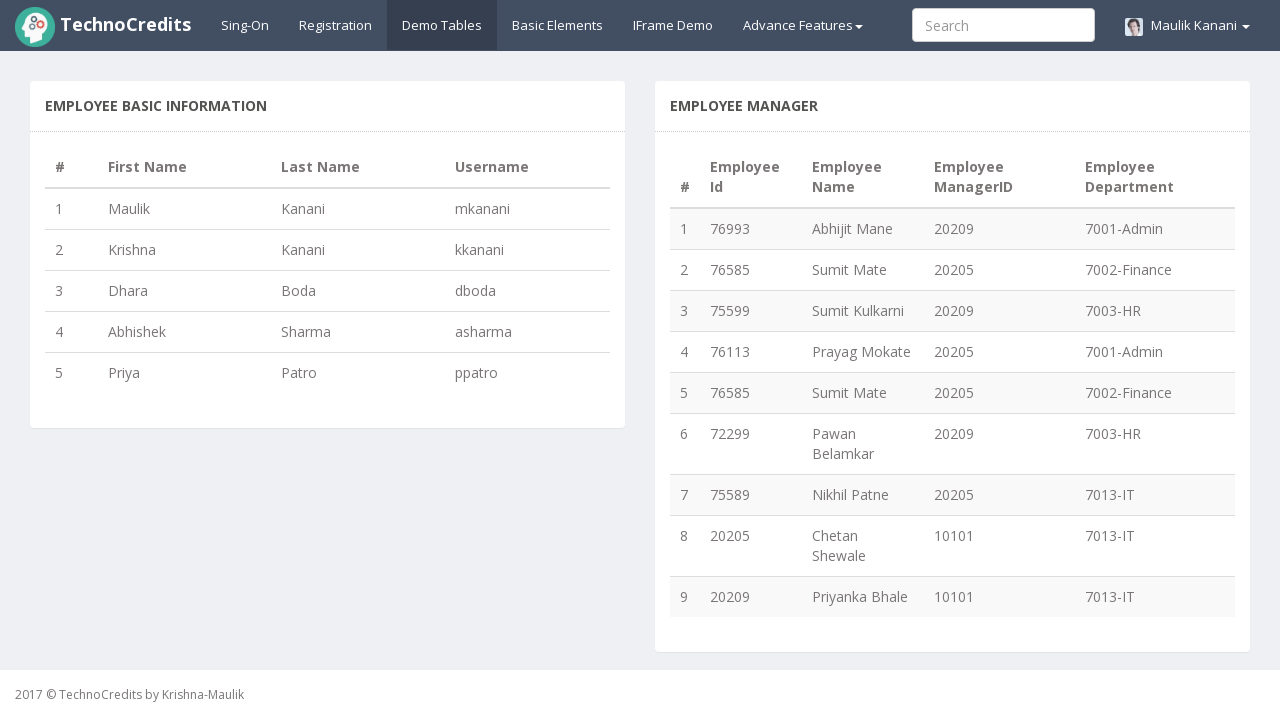

Extracted employee 3 data: first name 'Dhara', last name 'Boda', username 'dboda'
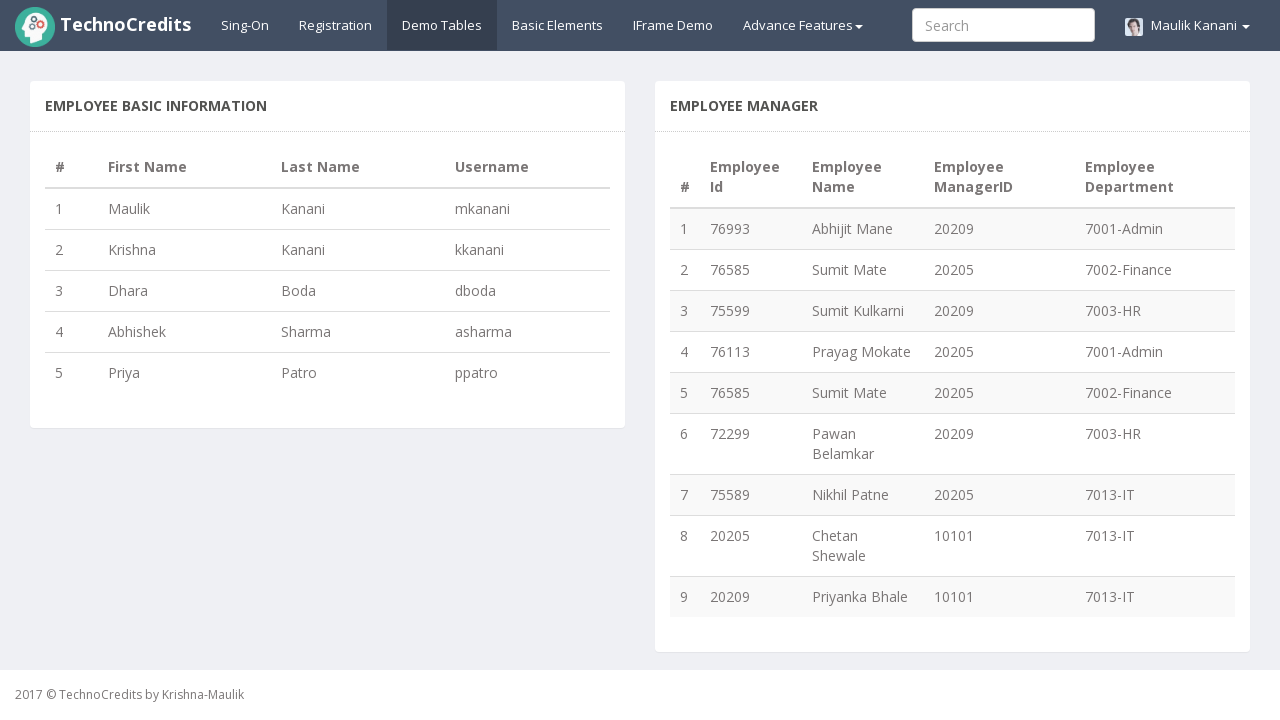

Employee 3 username validation PASSED - 'dboda' matches expected format
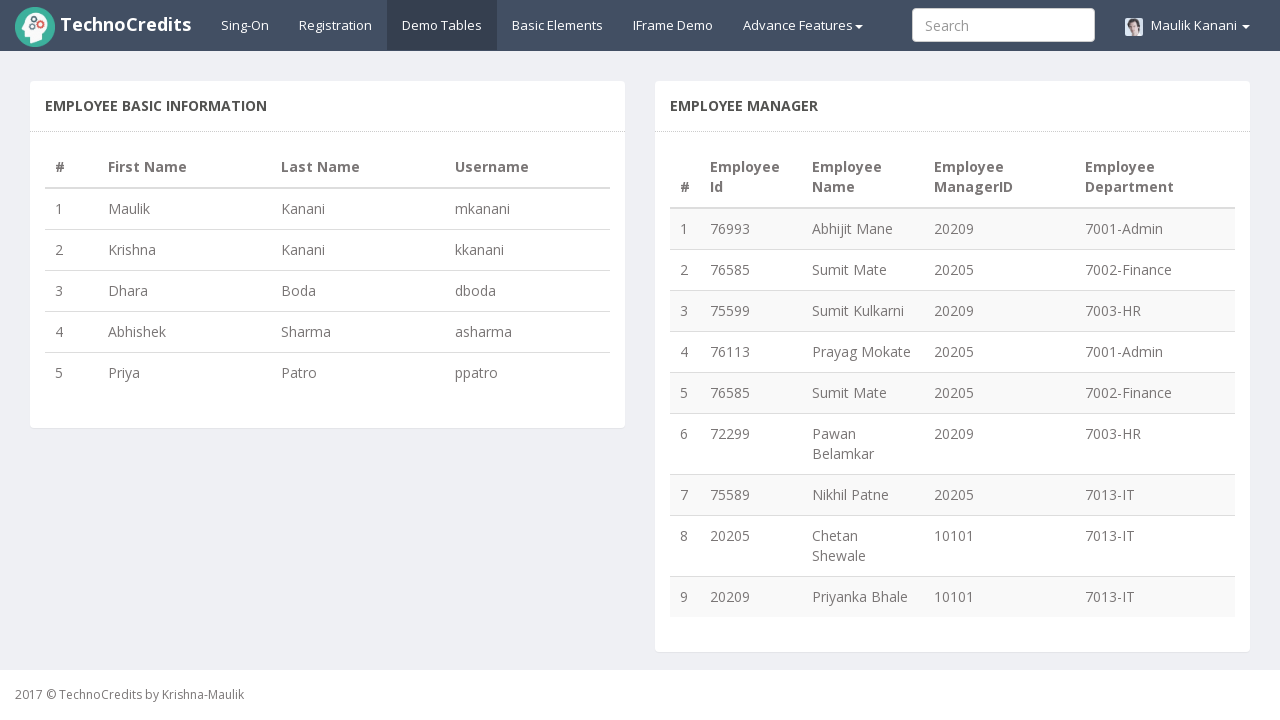

Extracted employee 4 data: first name 'Abhishek', last name 'Sharma', username 'asharma'
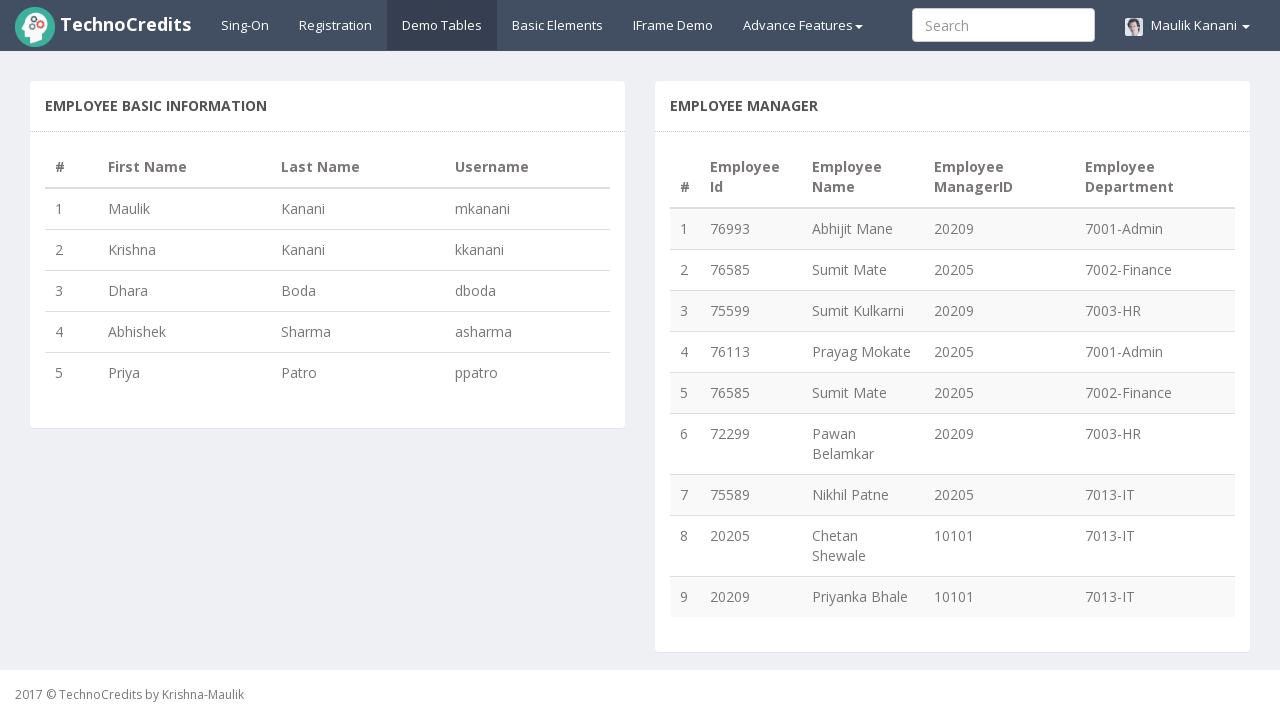

Employee 4 username validation PASSED - 'asharma' matches expected format
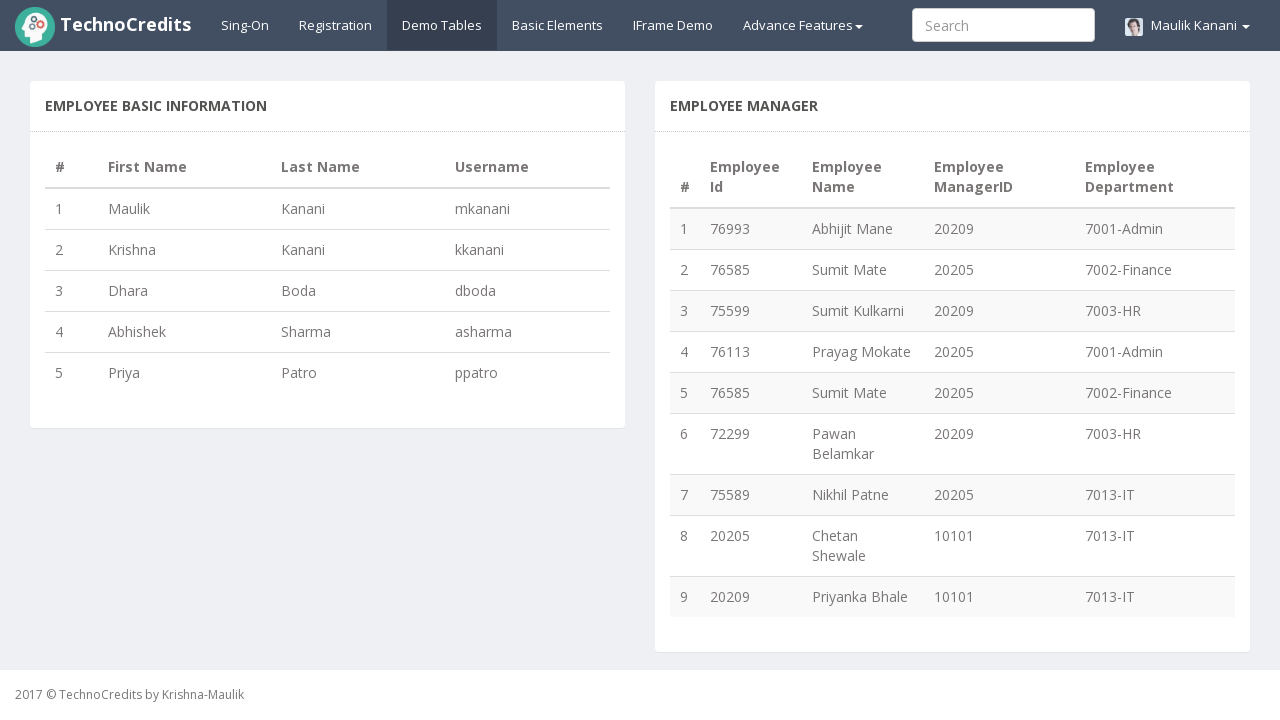

Extracted employee 5 data: first name 'Priya', last name 'Patro', username 'ppatro'
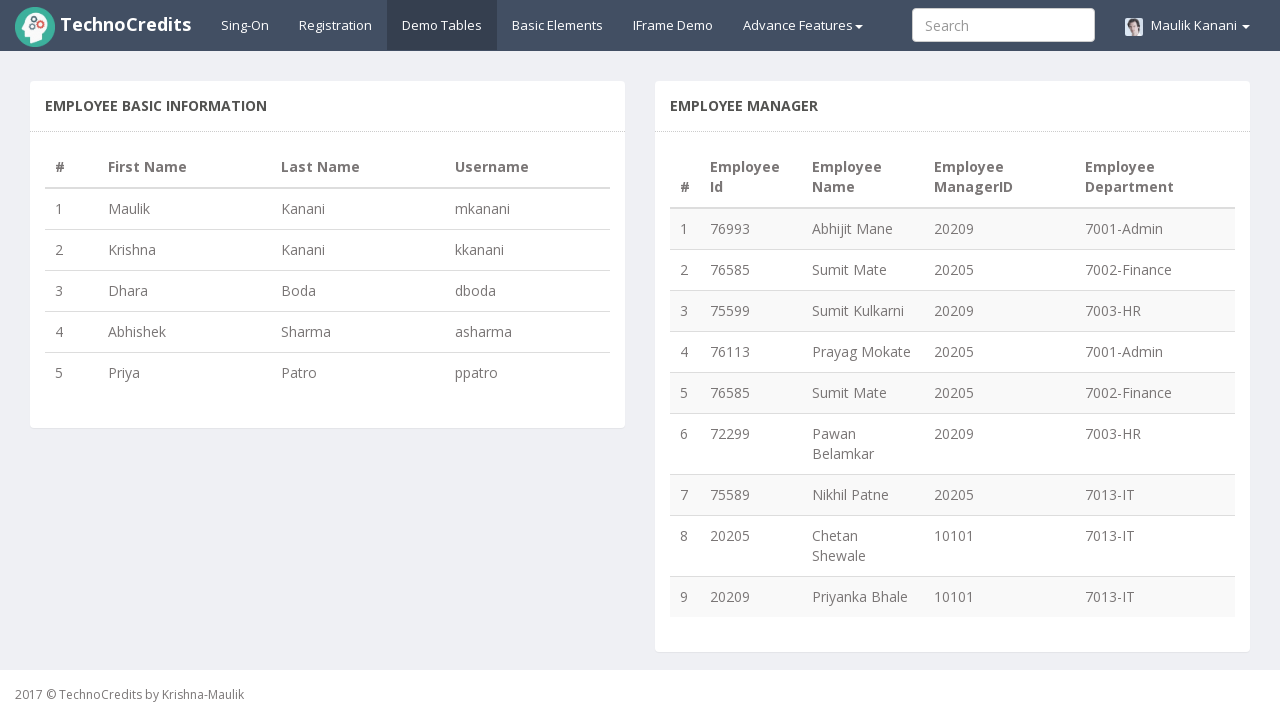

Employee 5 username validation PASSED - 'ppatro' matches expected format
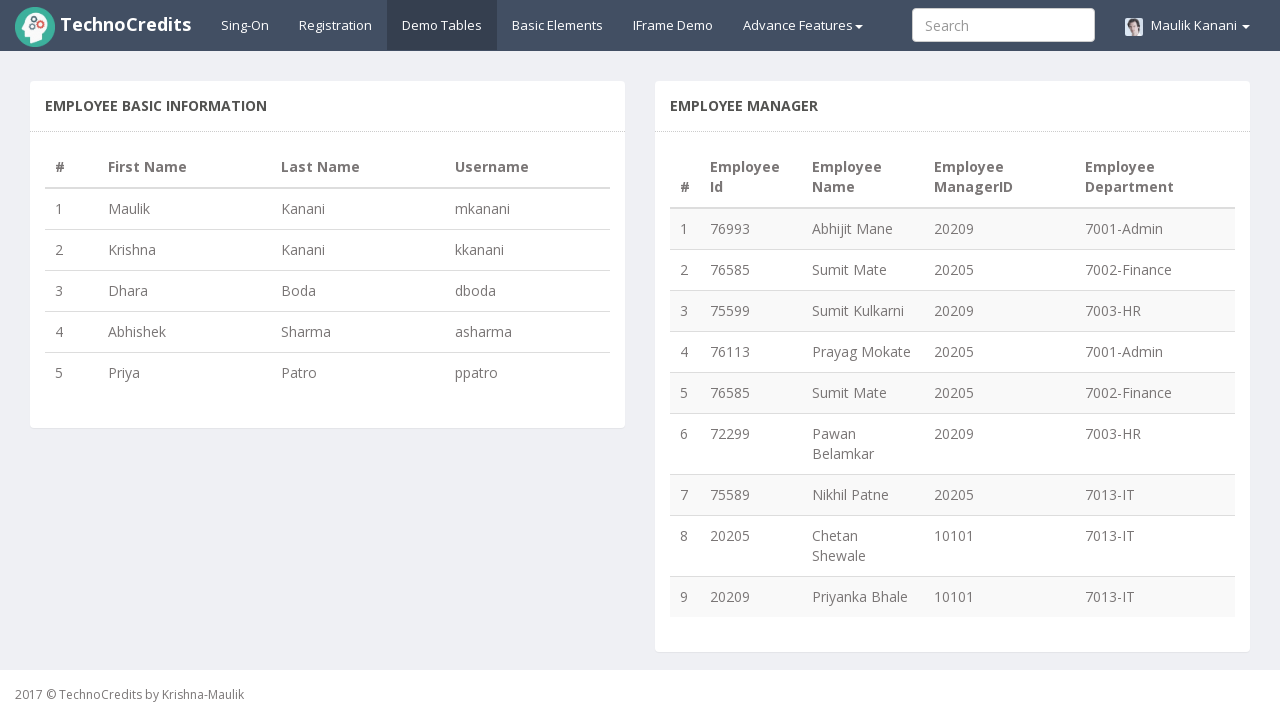

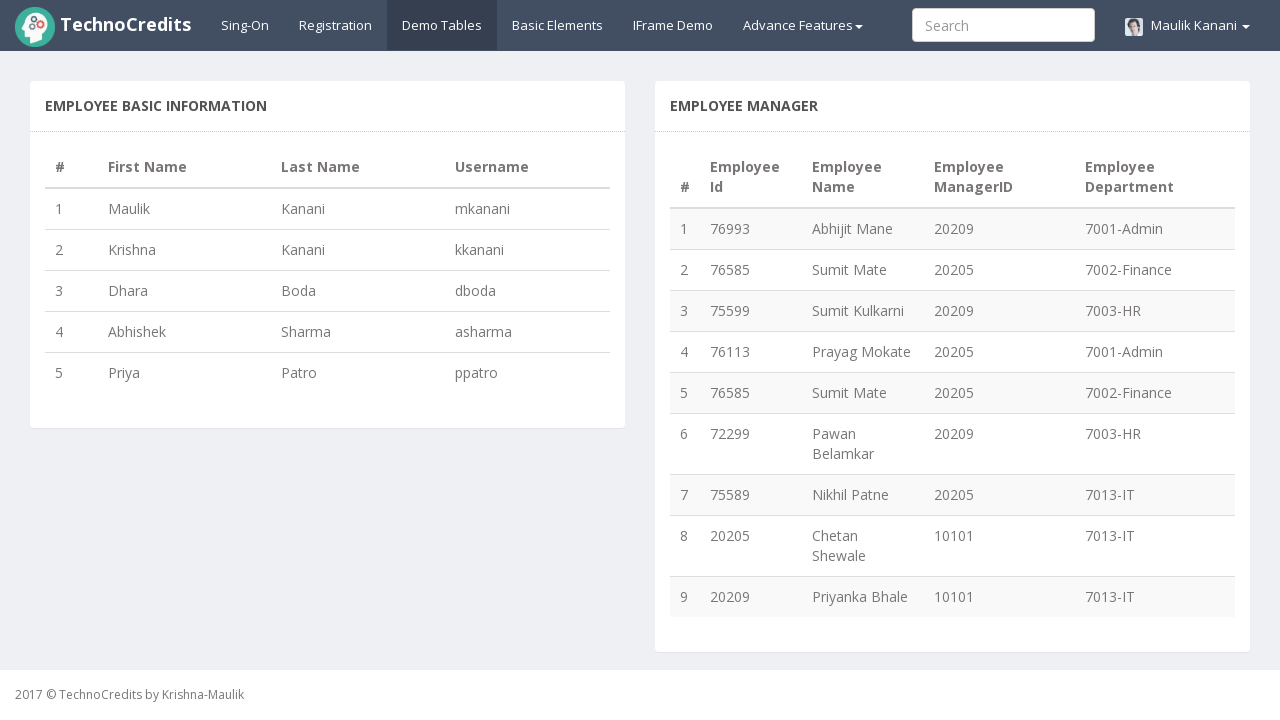